Navigates to the Leafground website and maximizes the browser window. This is a basic browser launch verification test.

Starting URL: http://www.leafground.com/

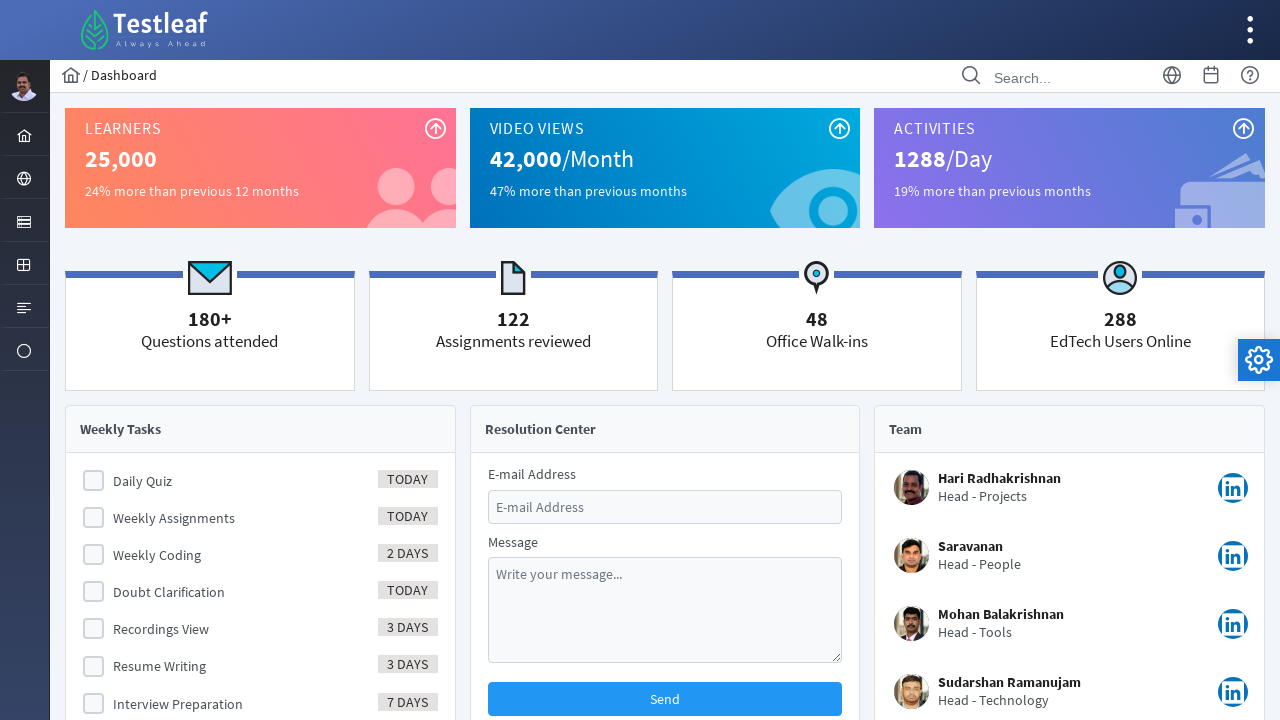

Navigated to Leafground website
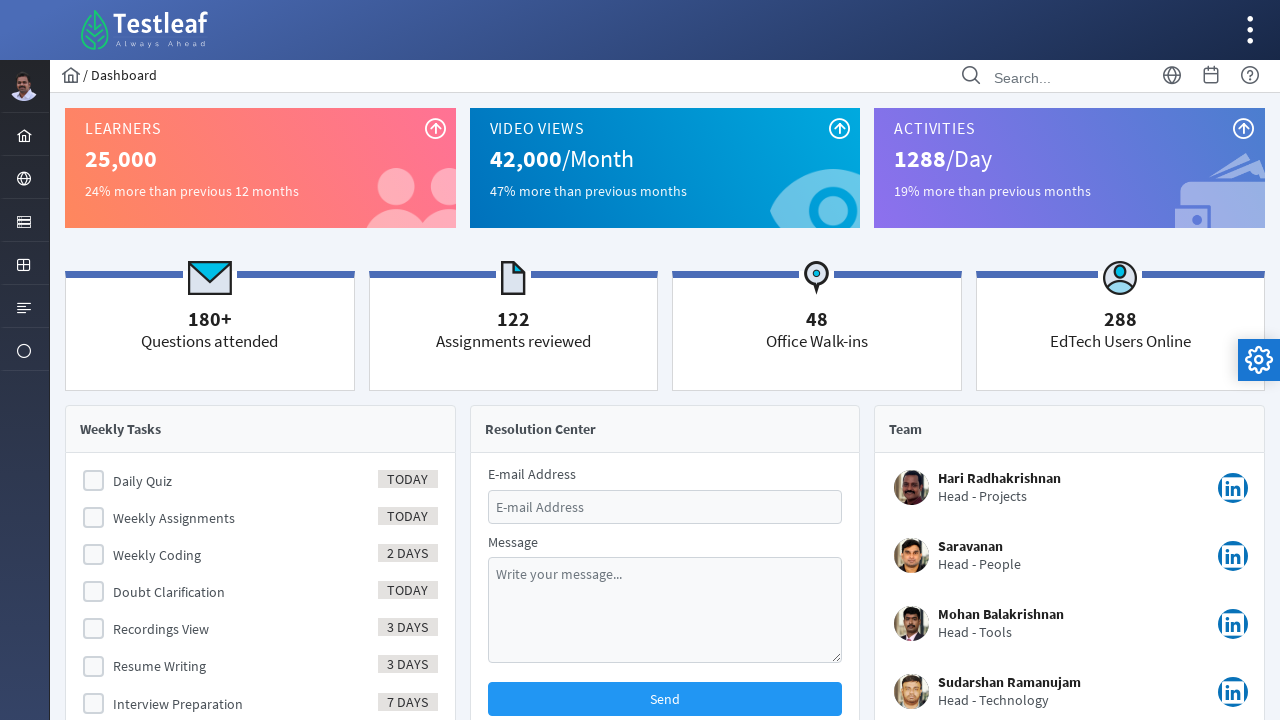

Maximized browser window to 1920x1080
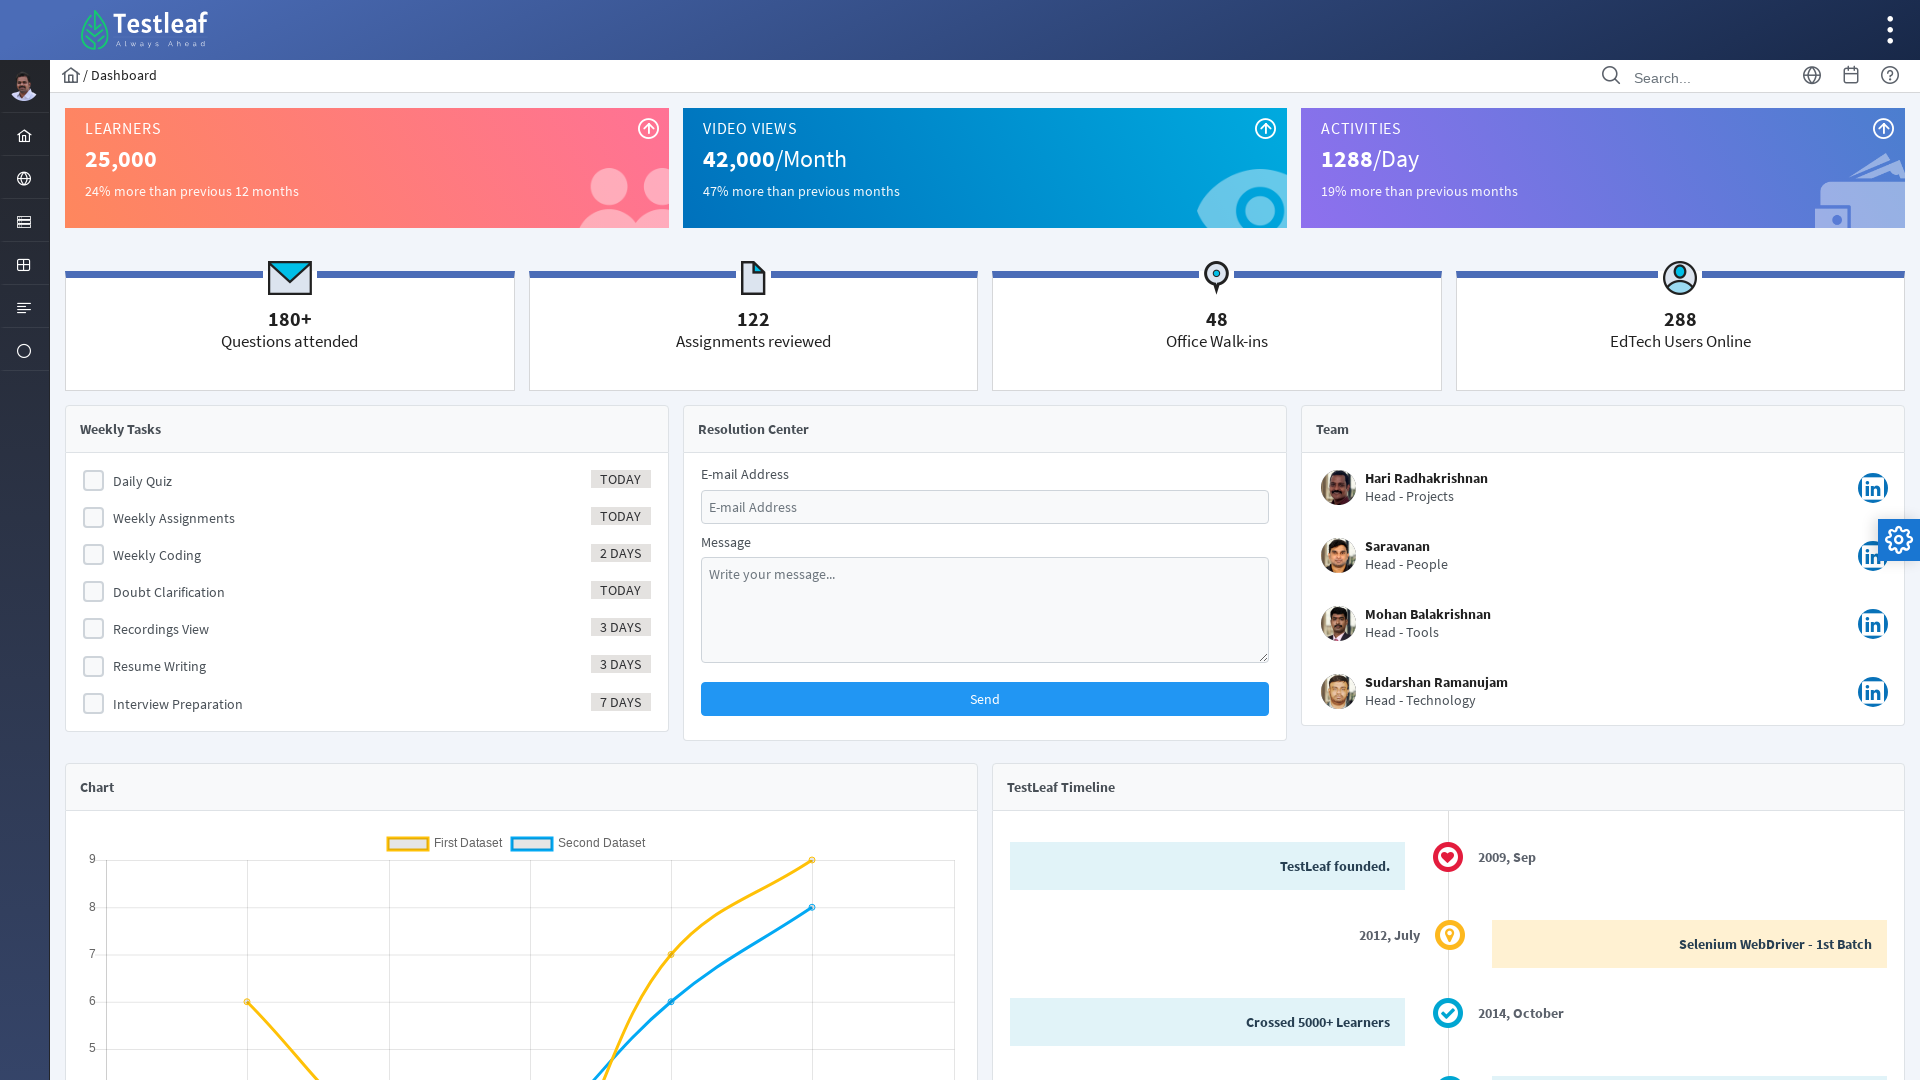

Page fully loaded - DOM content ready
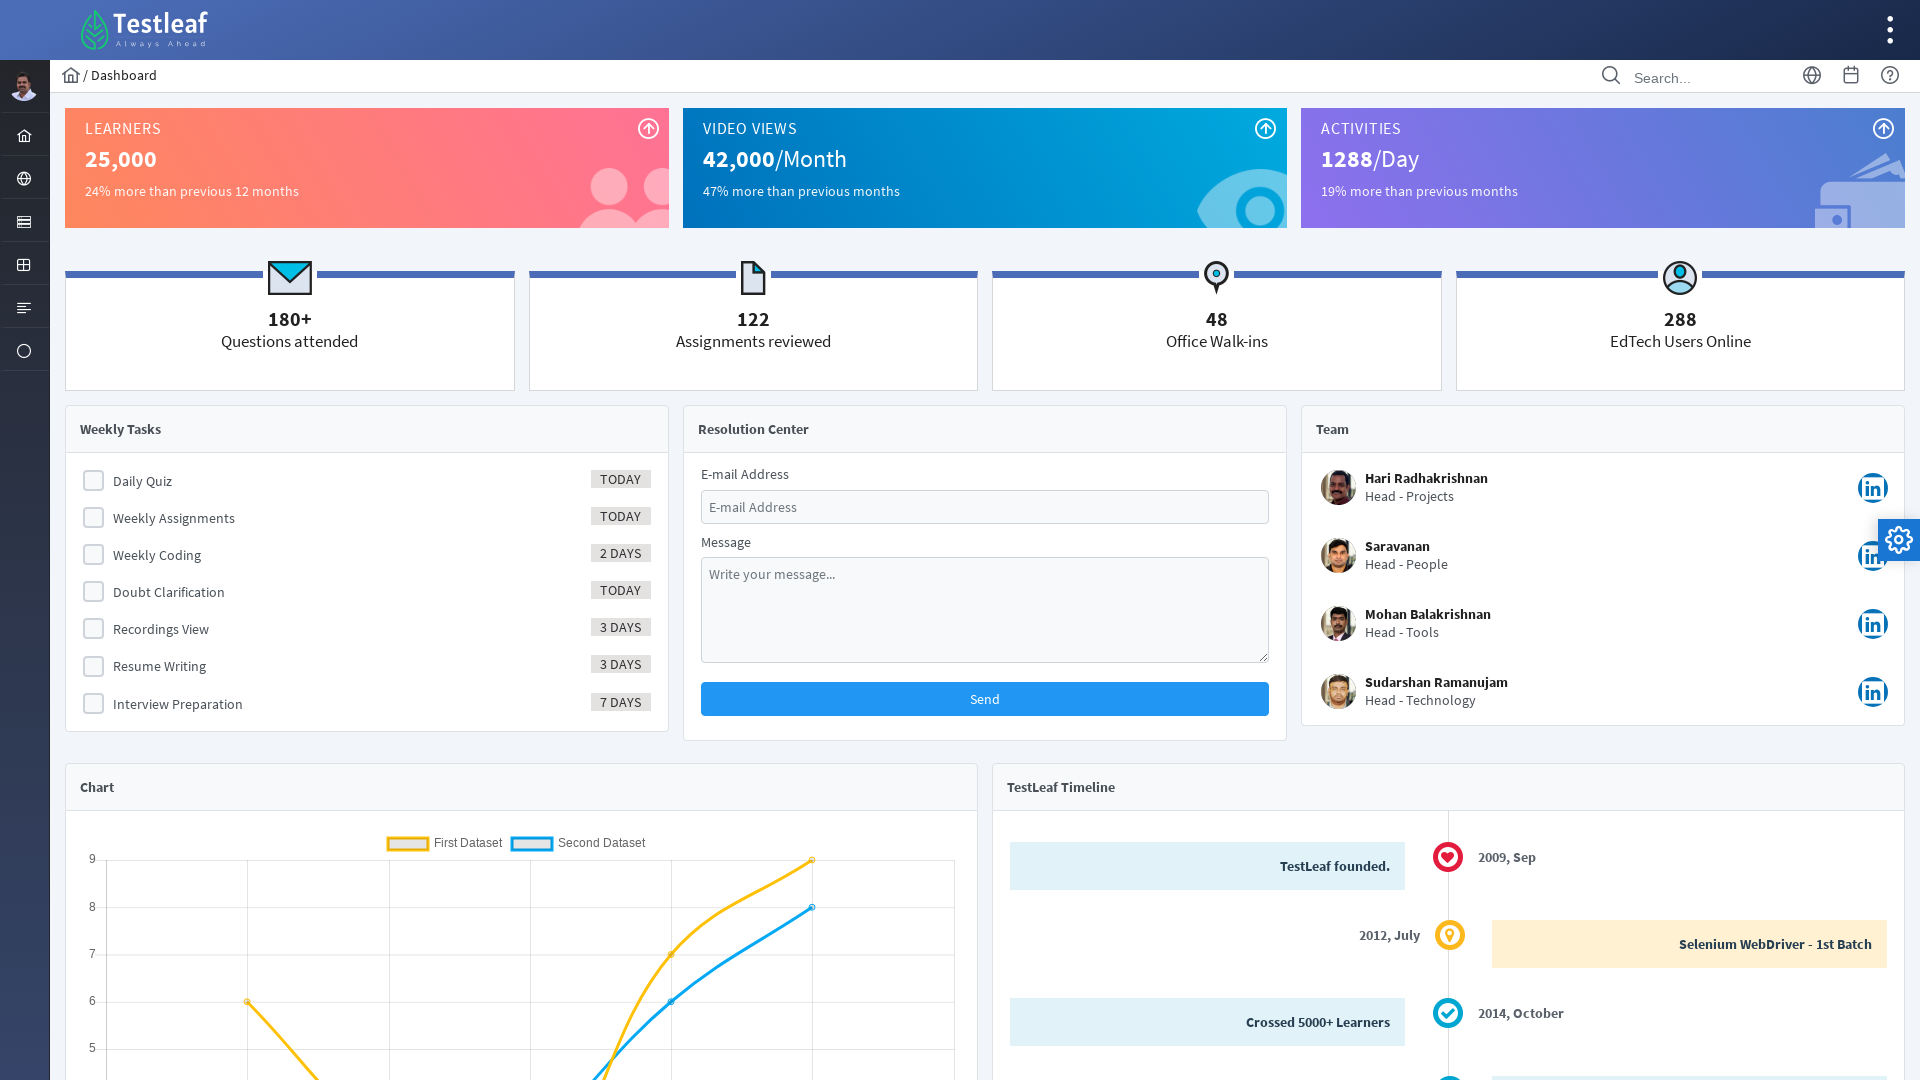

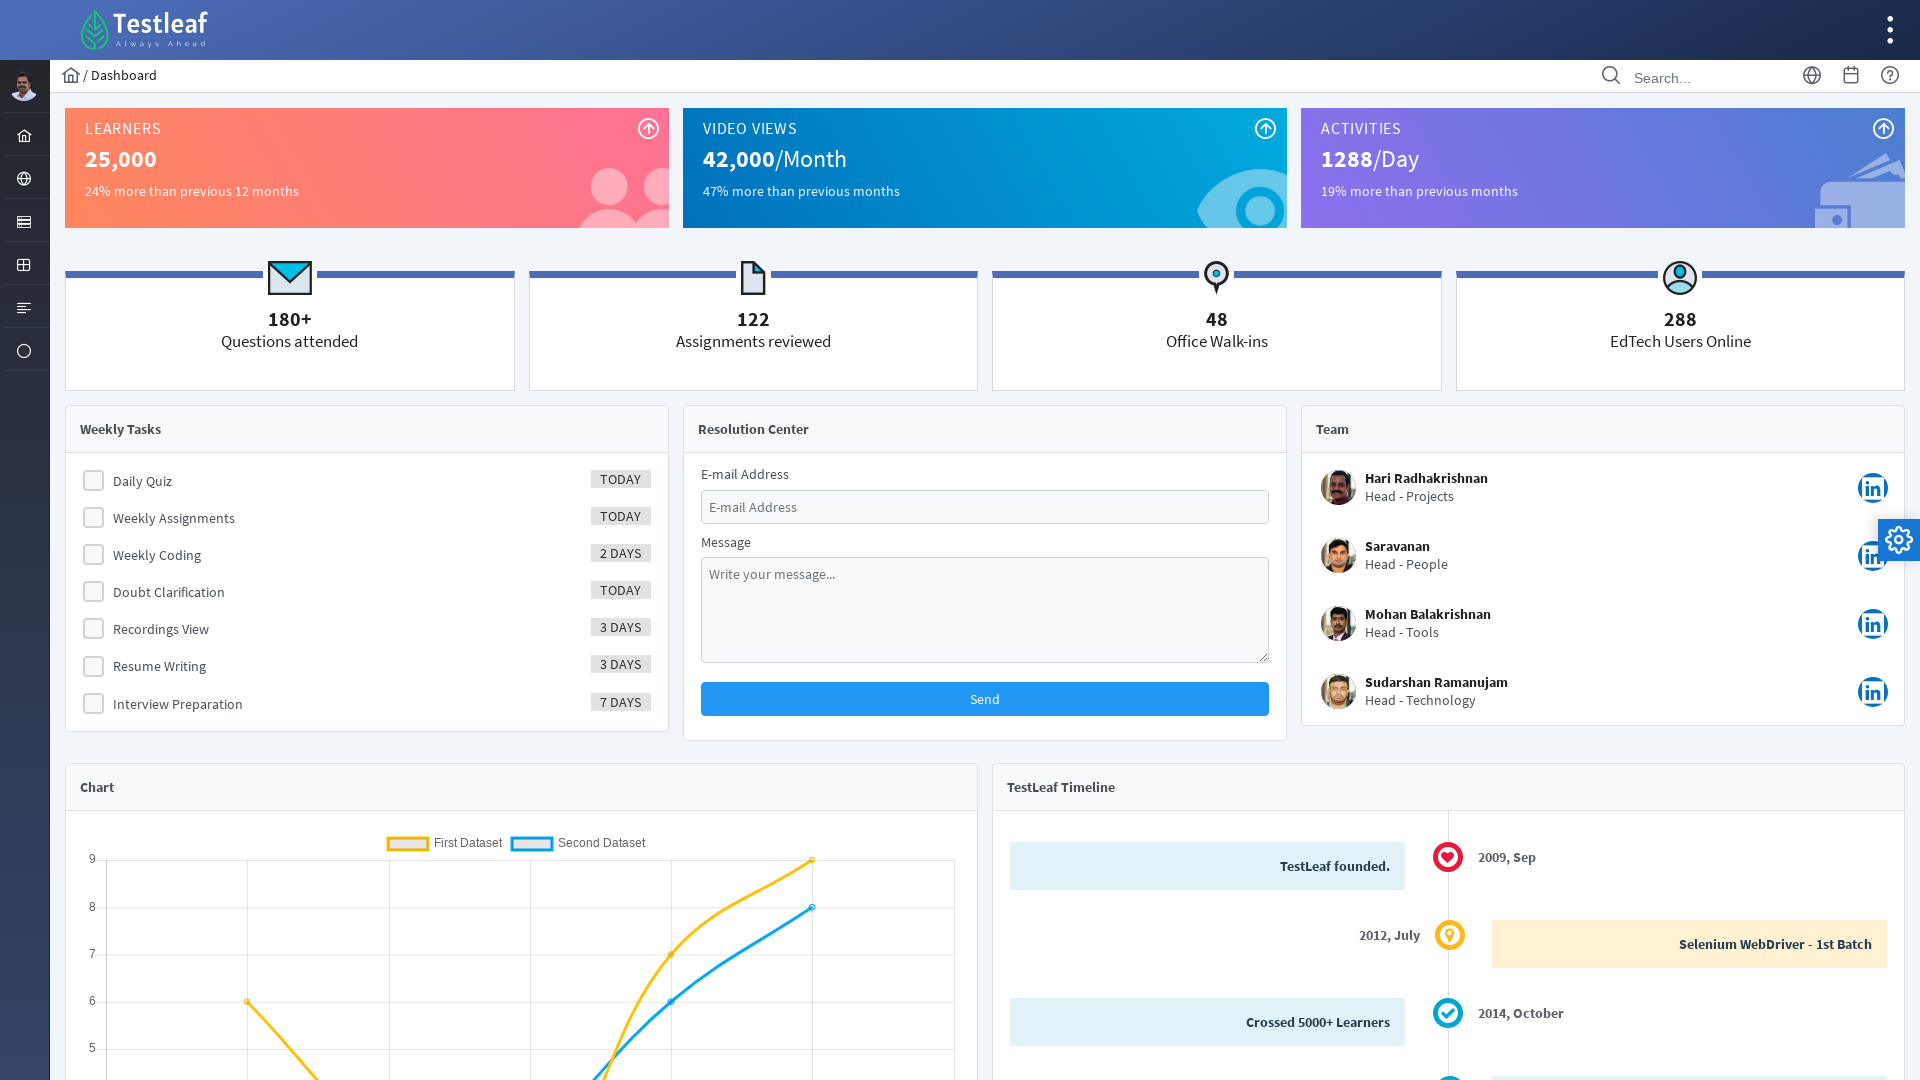